Tests file upload and download functionality on DemoQA website by navigating to the Upload and Download section, uploading a file, and downloading a file

Starting URL: https://demoqa.com

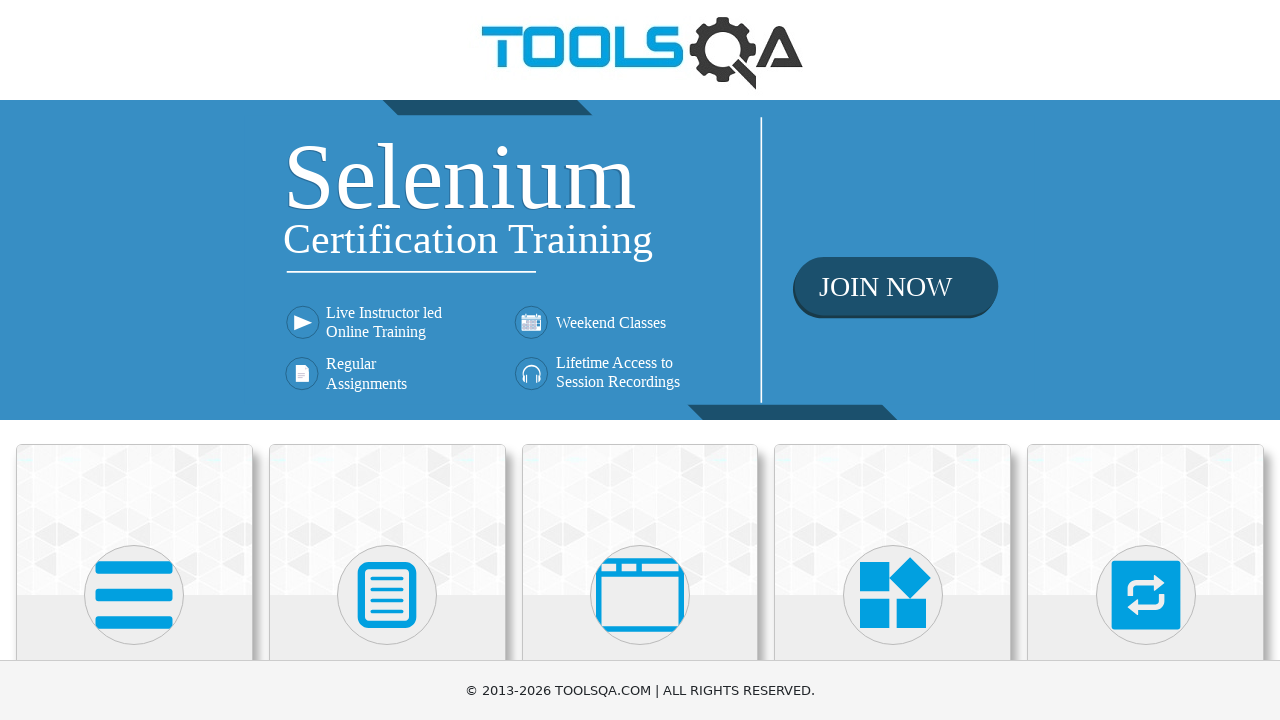

Waited for Elements section to be visible
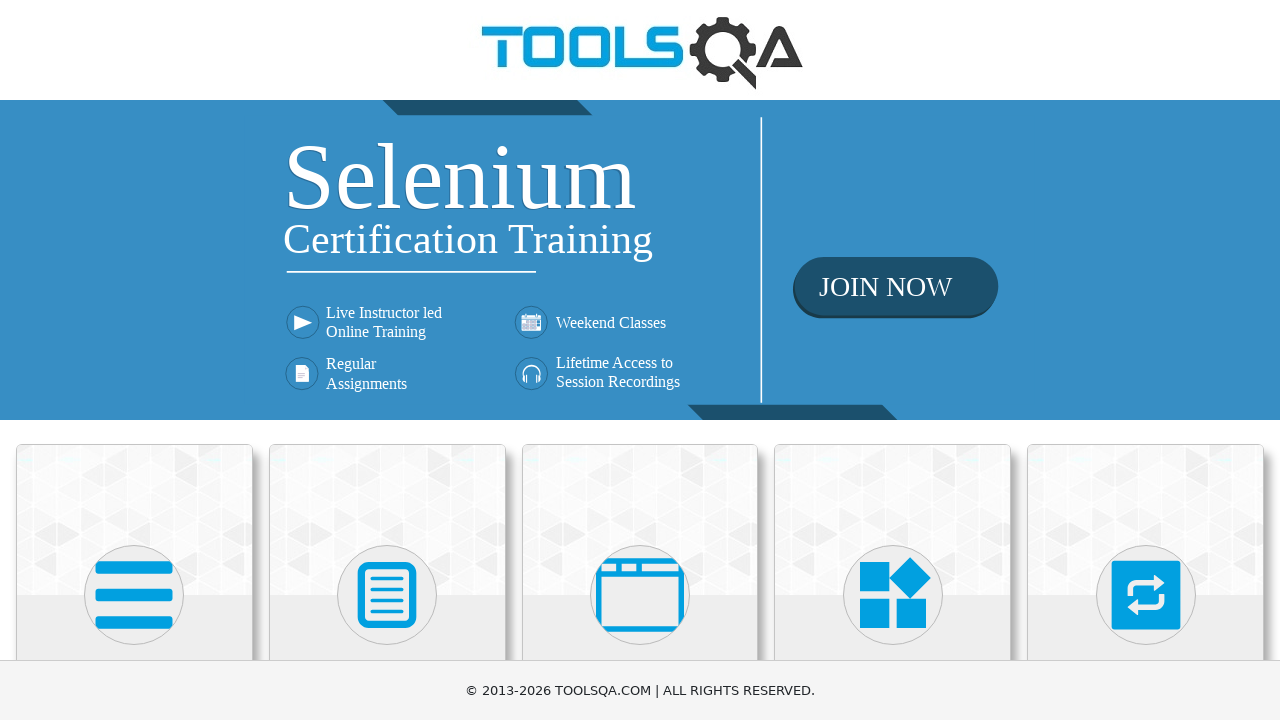

Located Elements section
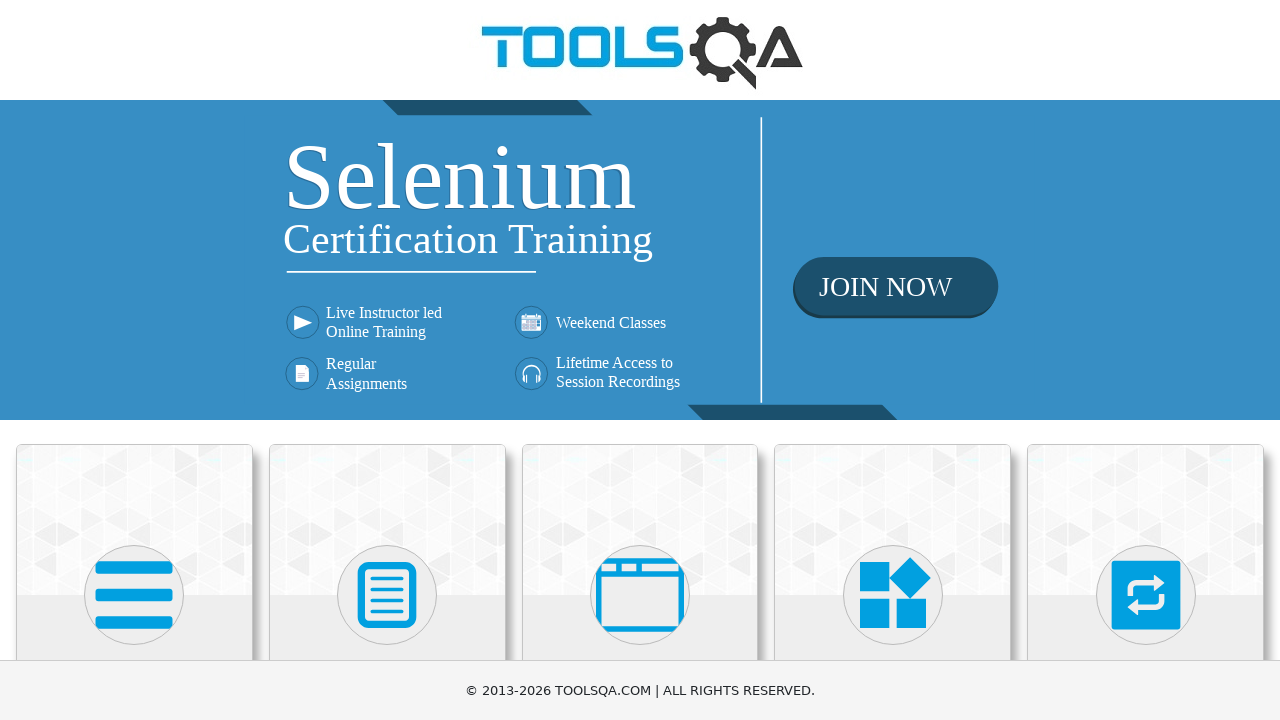

Scrolled Elements section into view
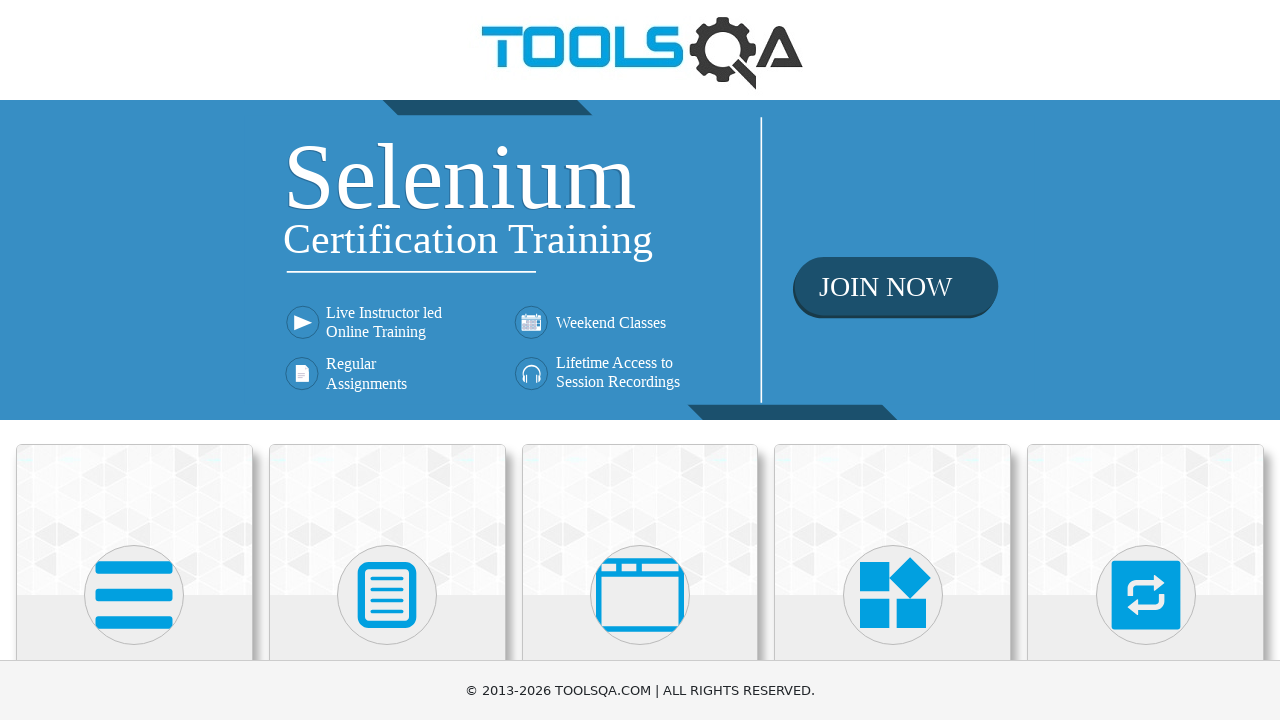

Clicked on Elements section at (134, 360) on xpath=//h5[text()='Elements']
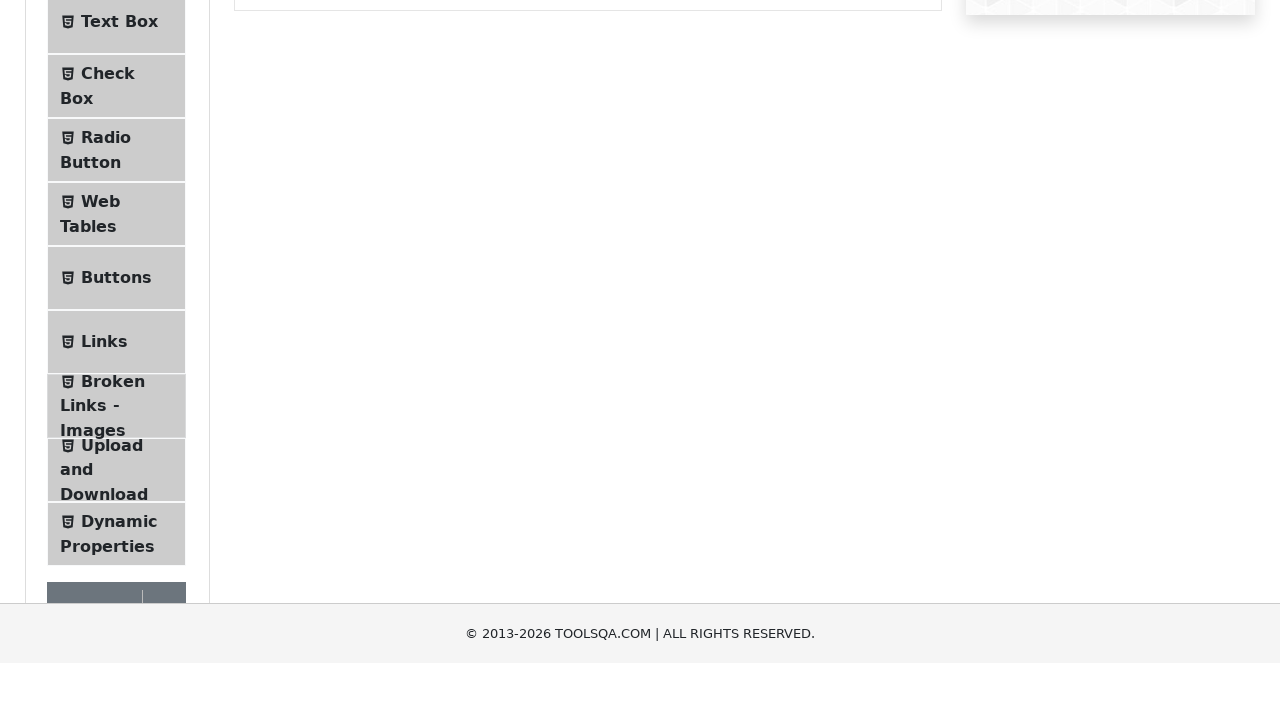

Waited for Upload and Download menu item to be visible
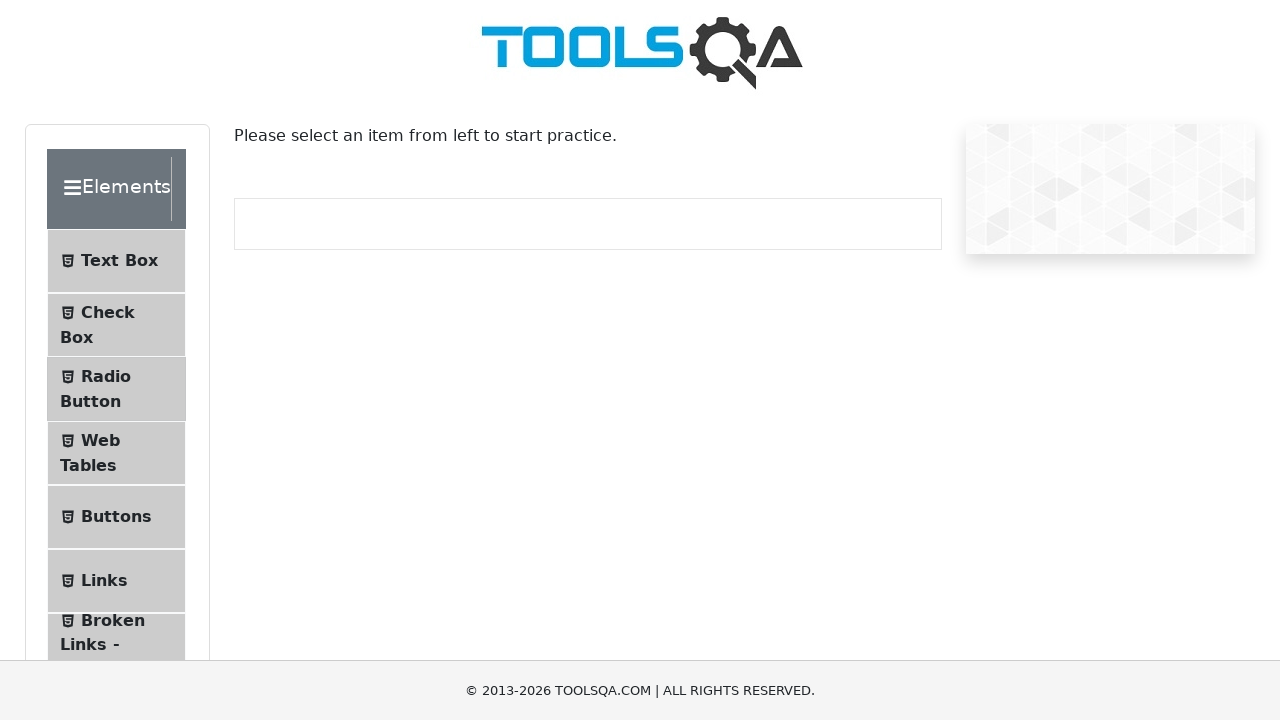

Located Upload and Download menu item
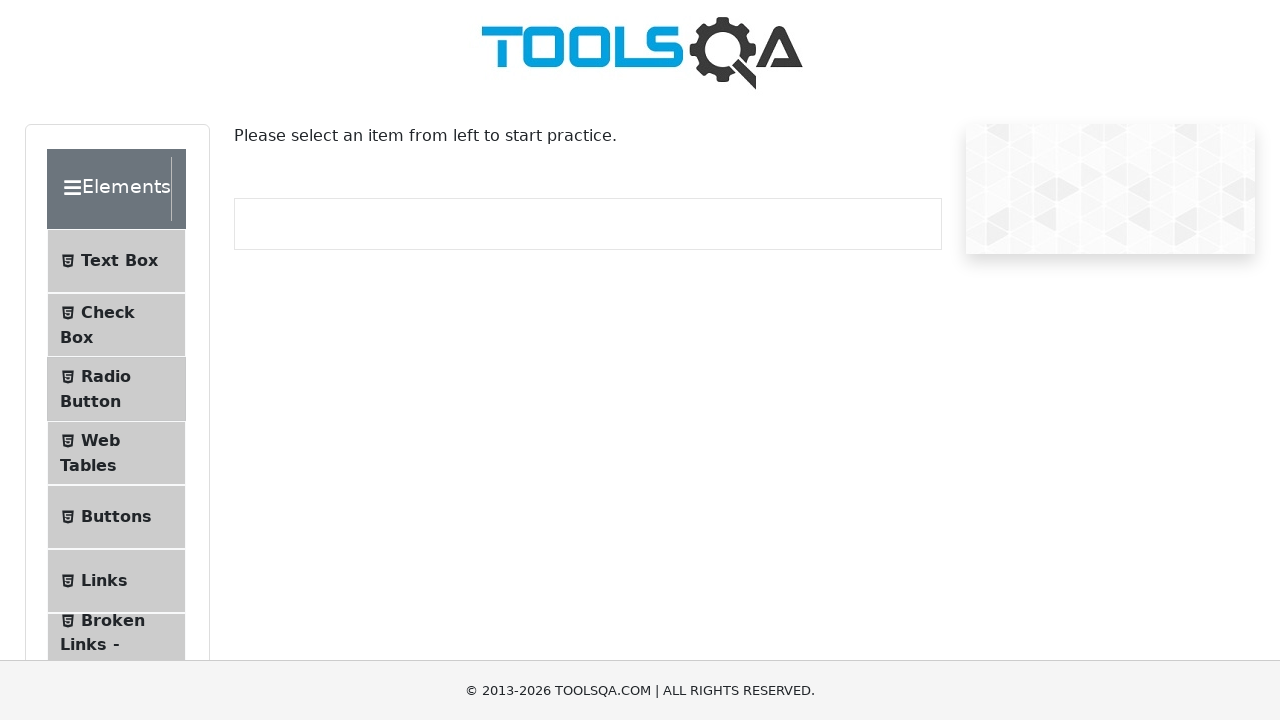

Scrolled Upload and Download menu item into view
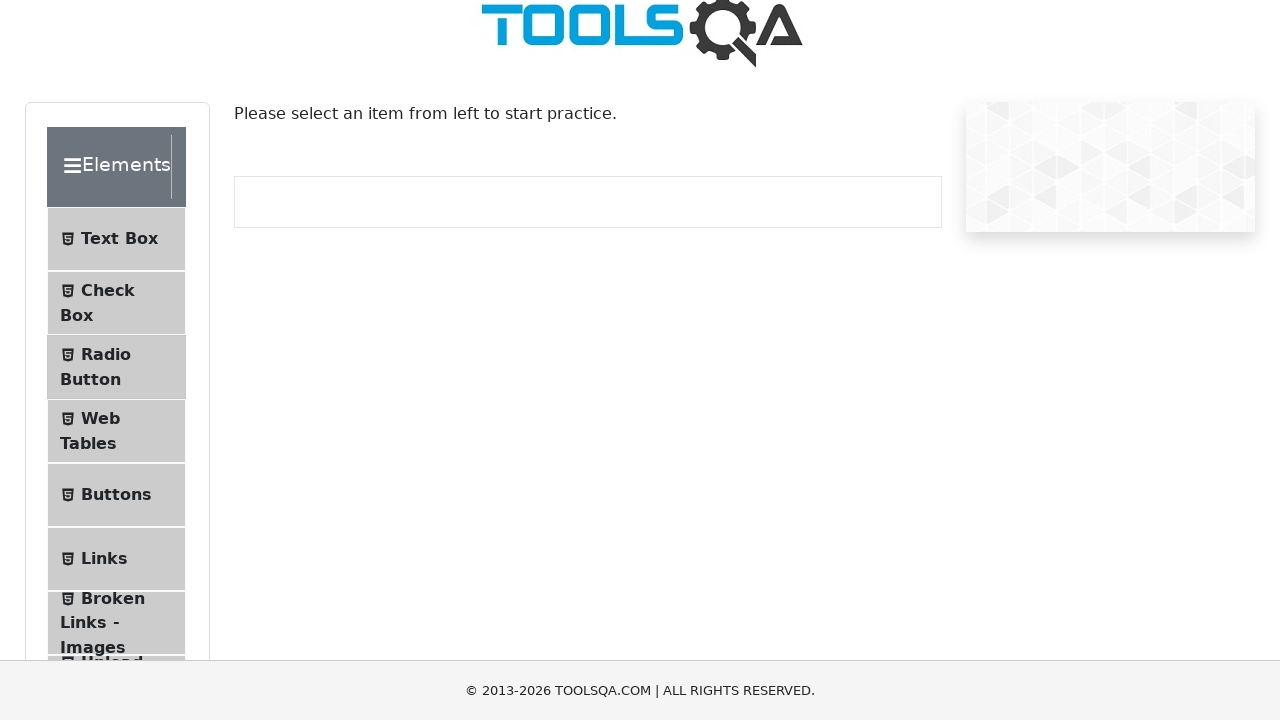

Clicked on Upload and Download menu item at (112, 335) on xpath=//span[text()='Upload and Download']
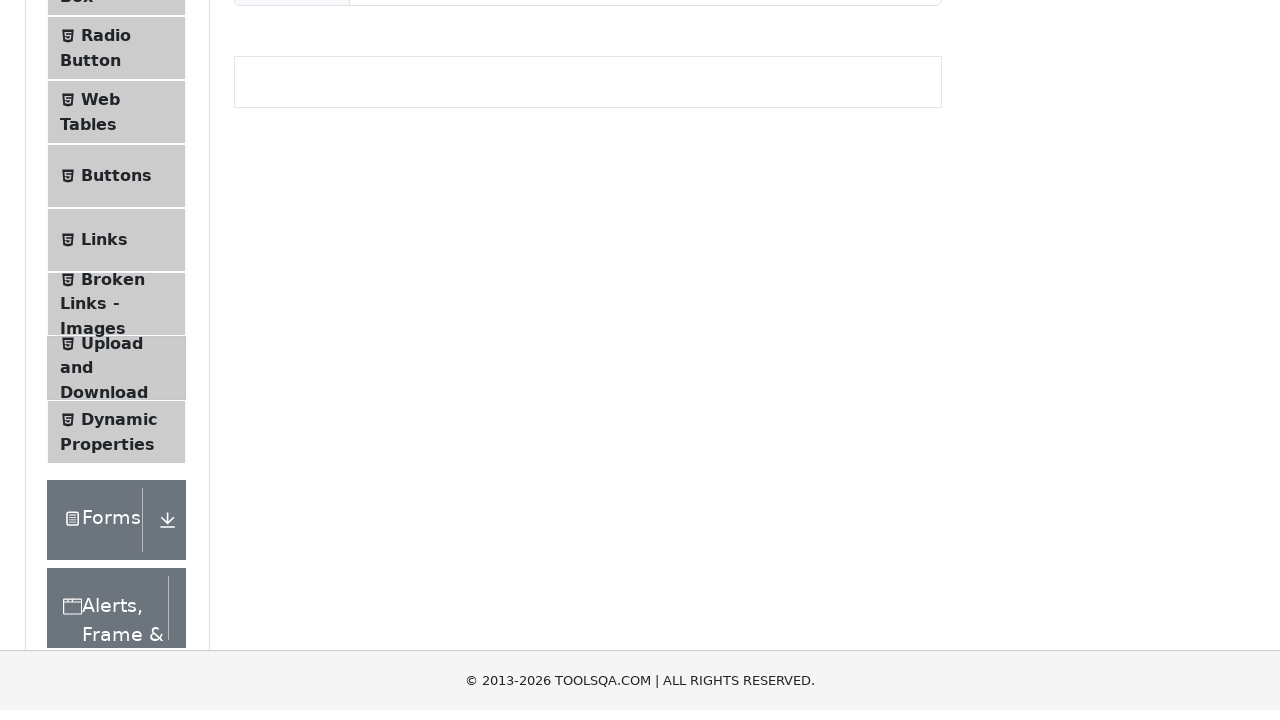

Waited for upload file input to be visible
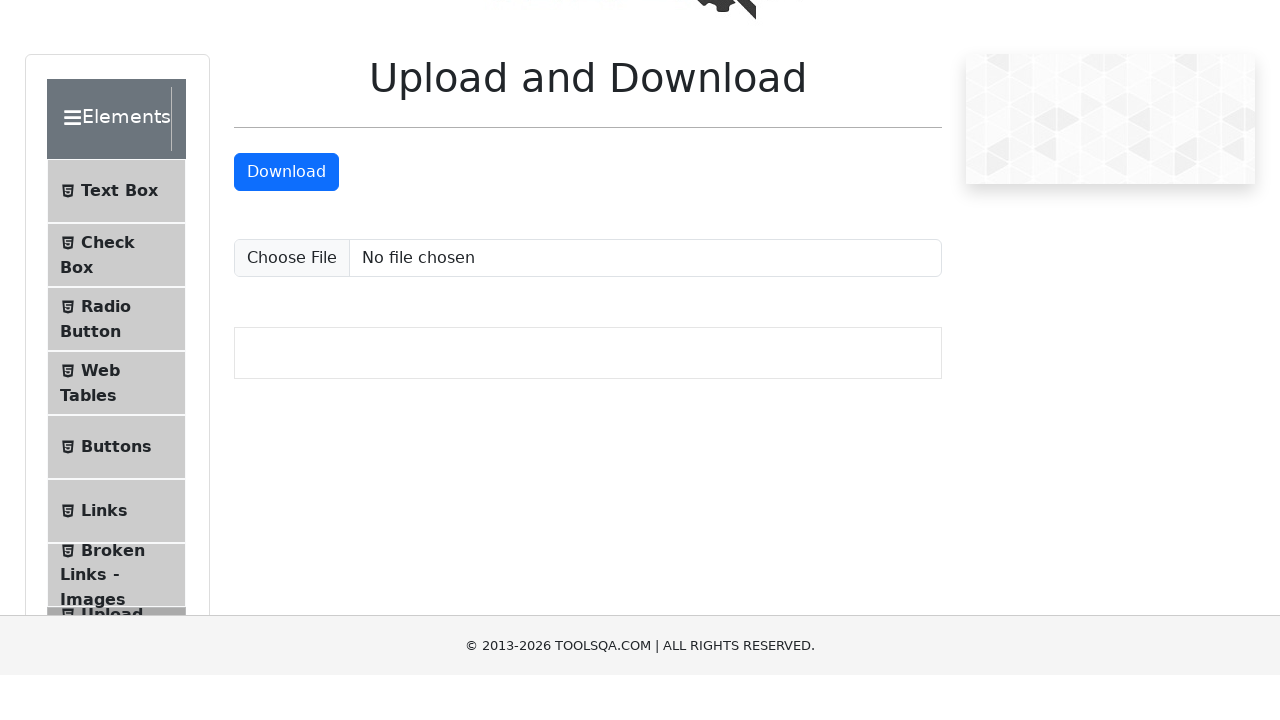

Created temporary test file for upload
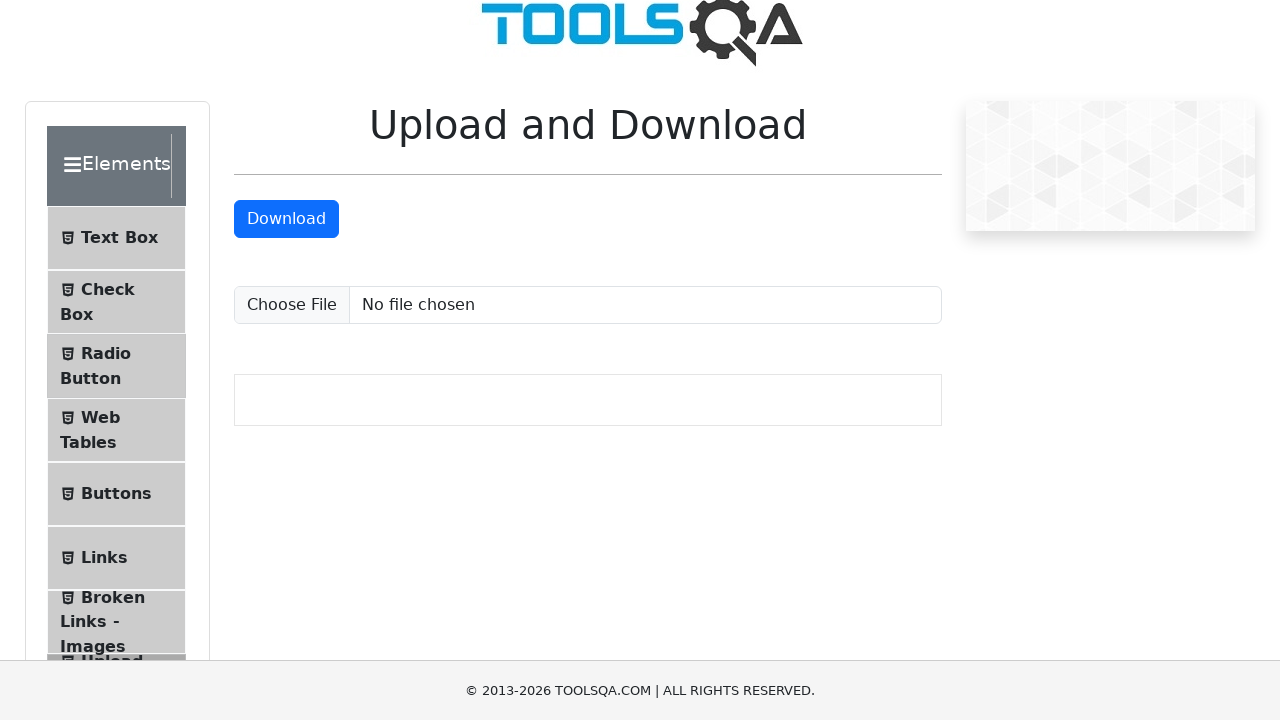

Uploaded test file to the upload field
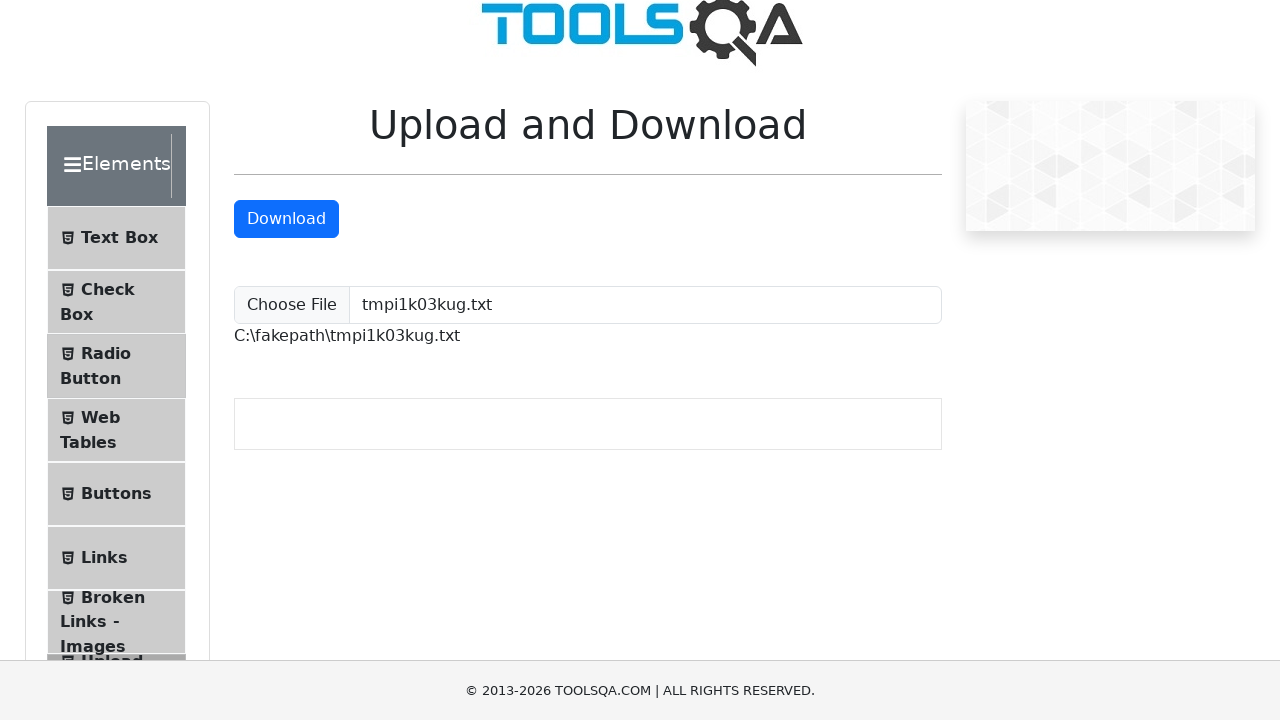

Located download button
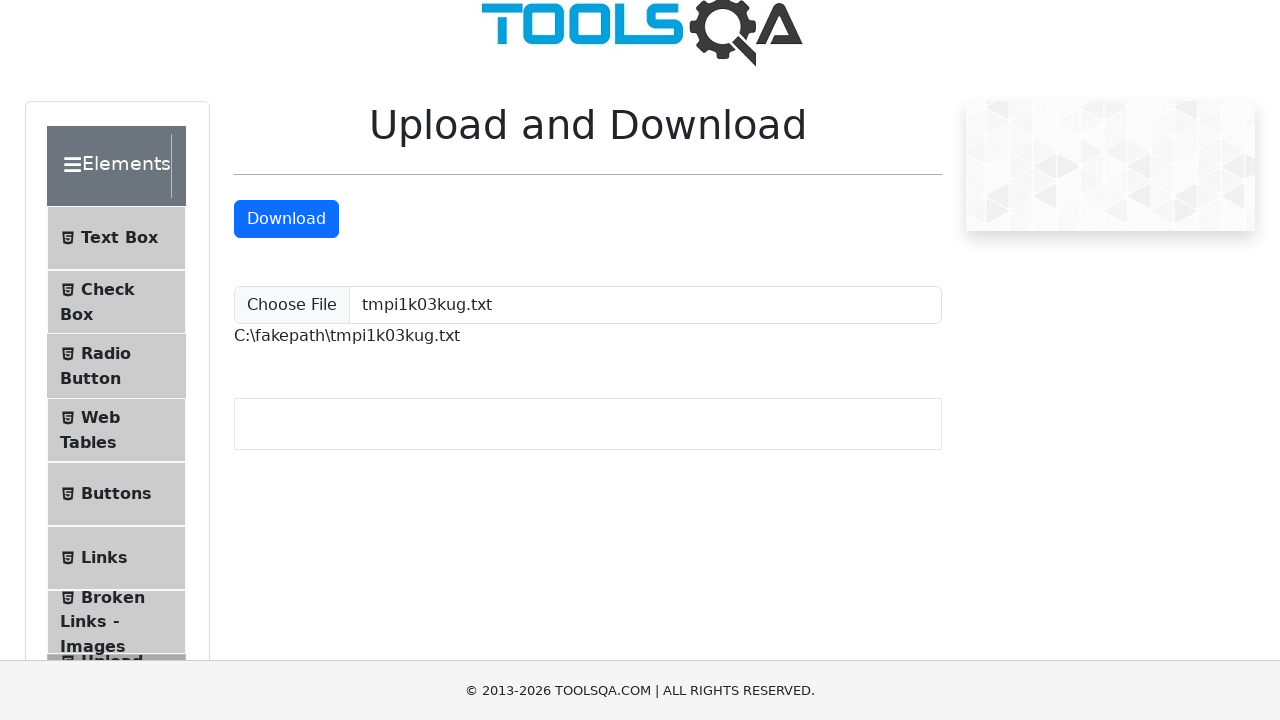

Scrolled download button into view
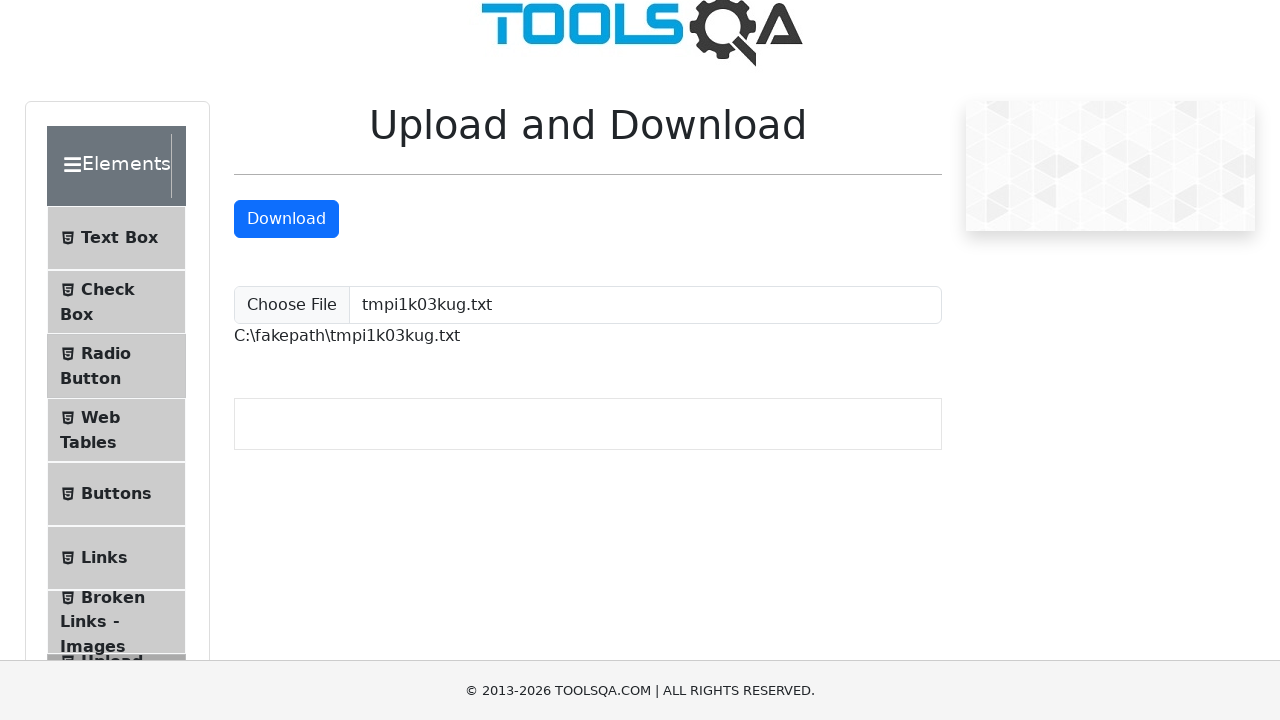

Clicked download button and initiated file download at (286, 219) on #downloadButton
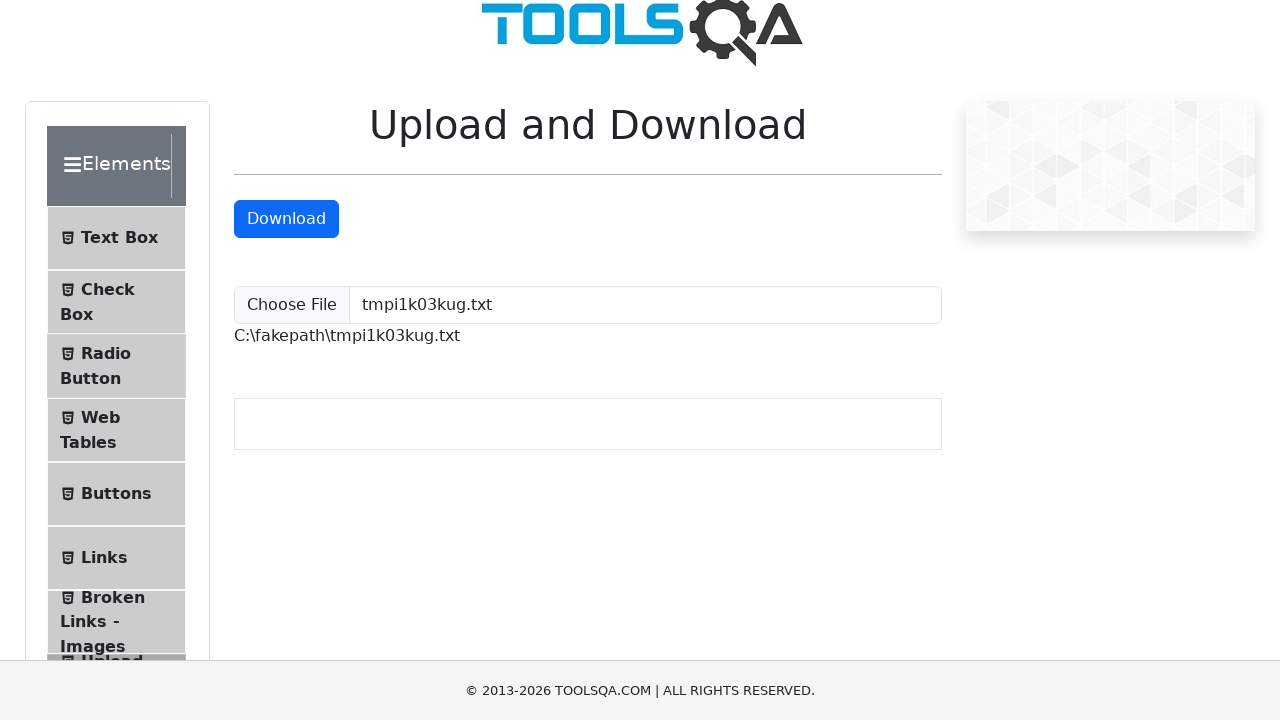

File download completed successfully
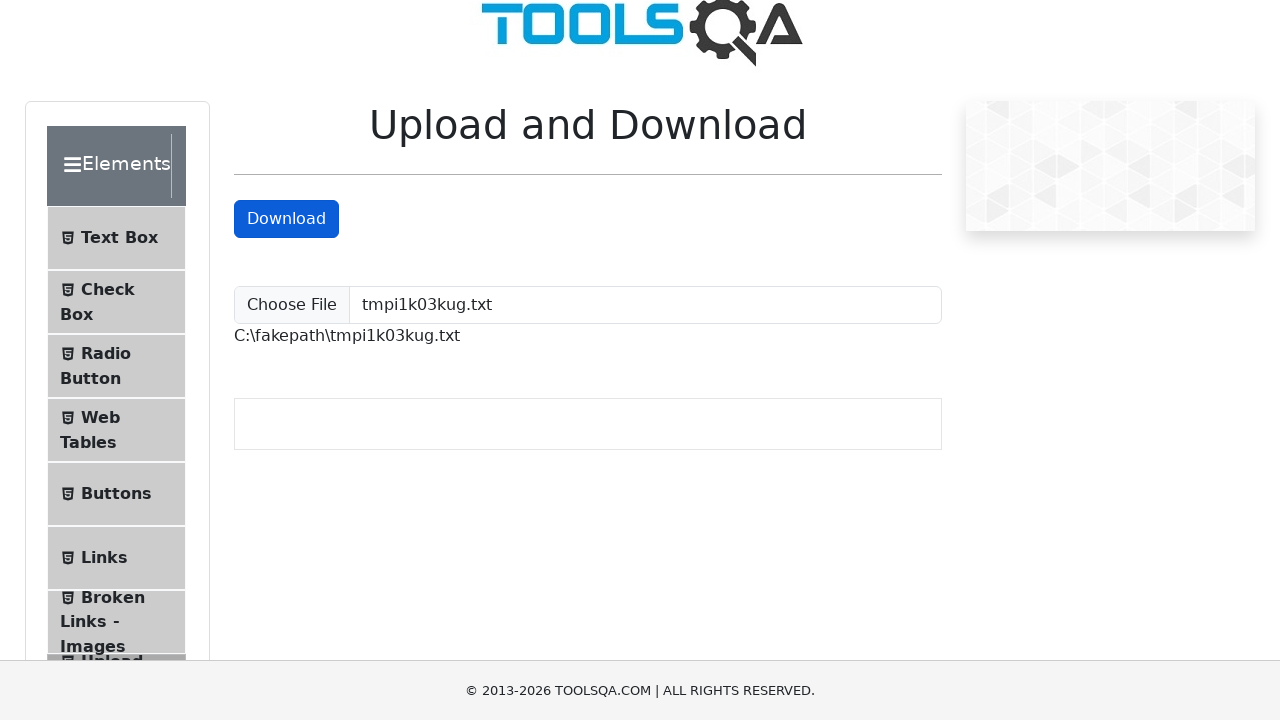

Cleaned up temporary test file
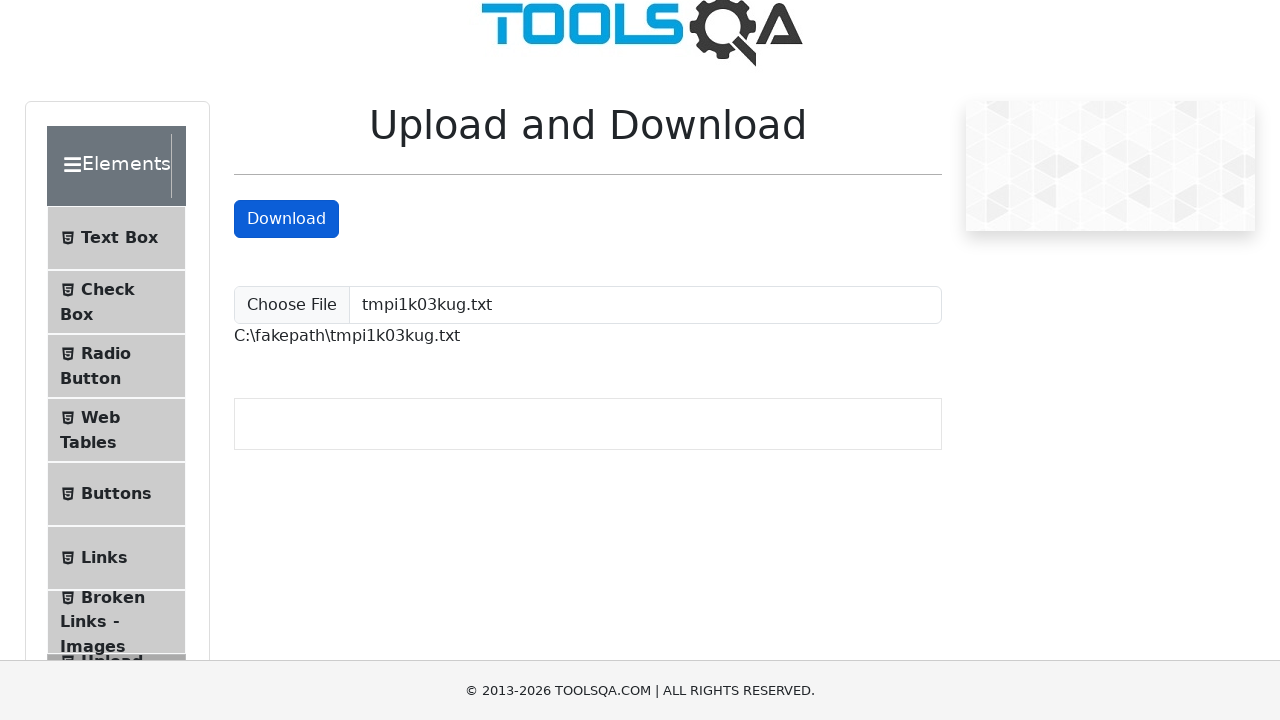

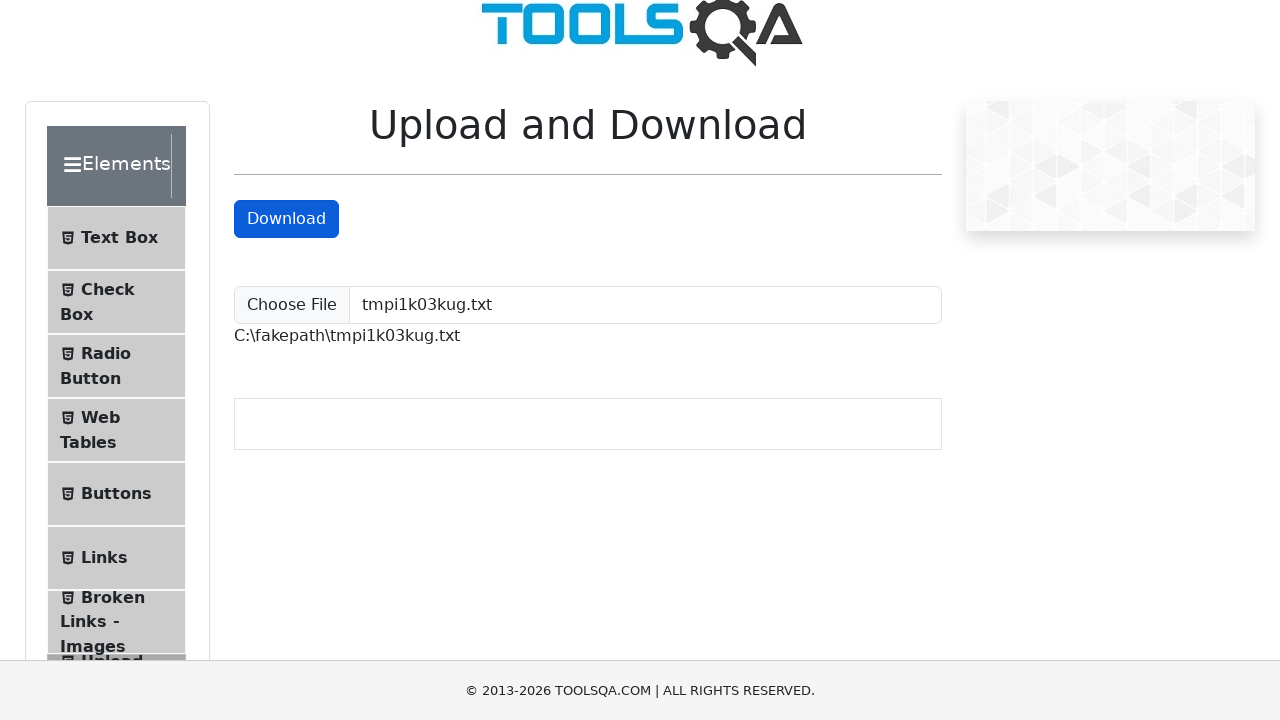